Tests horizontal slider functionality by navigating to the slider page and moving the slider to a specific value using arrow keys

Starting URL: https://the-internet.herokuapp.com/

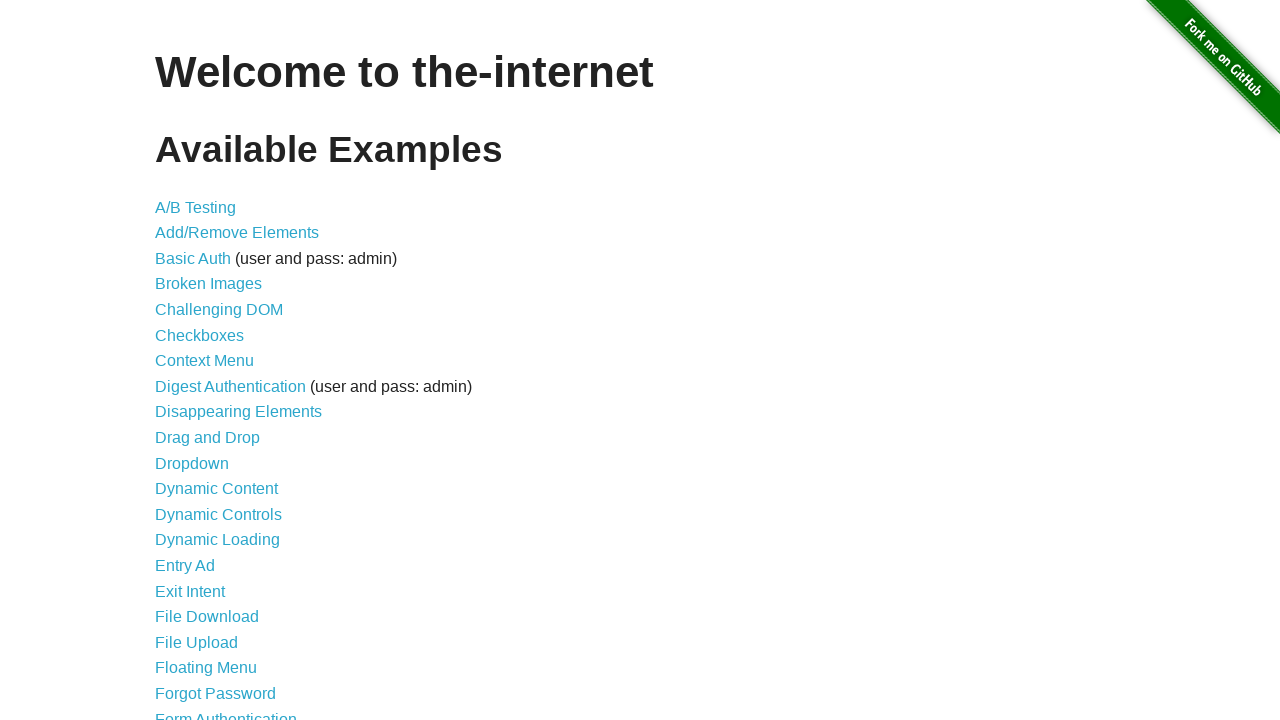

Clicked on Horizontal Slider link at (214, 361) on text=Horizontal Slider
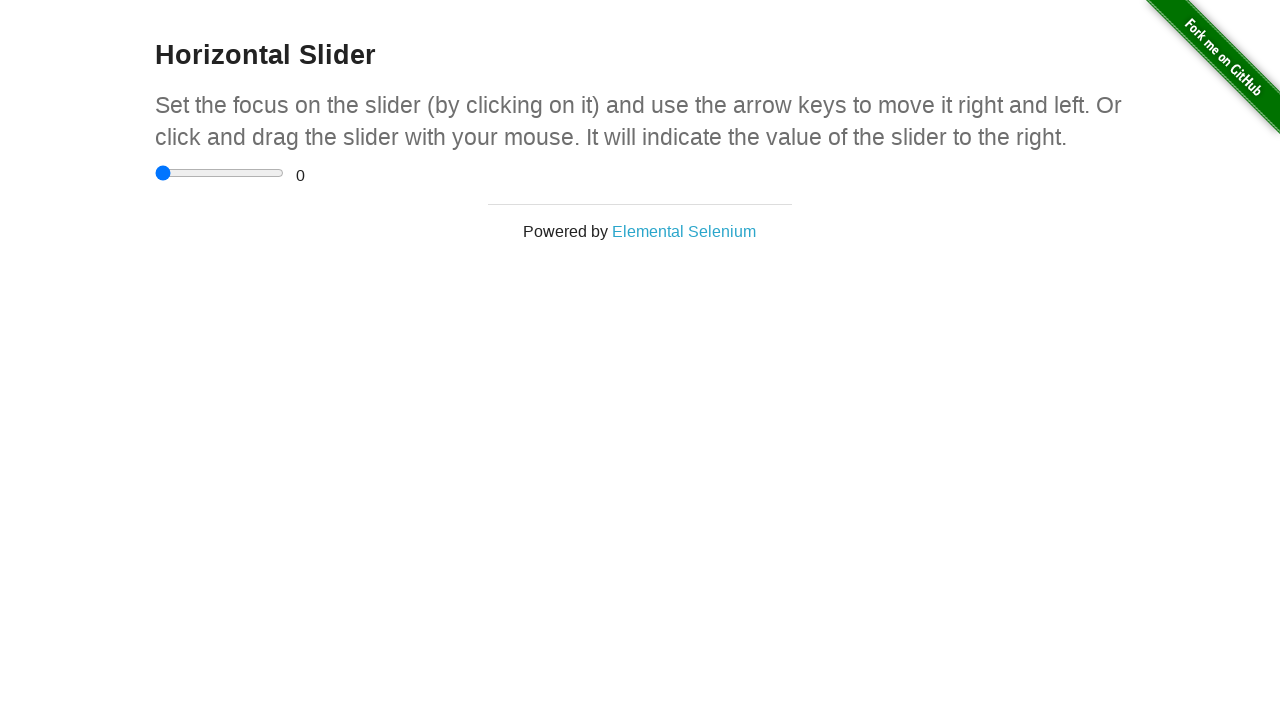

Slider element loaded and visible
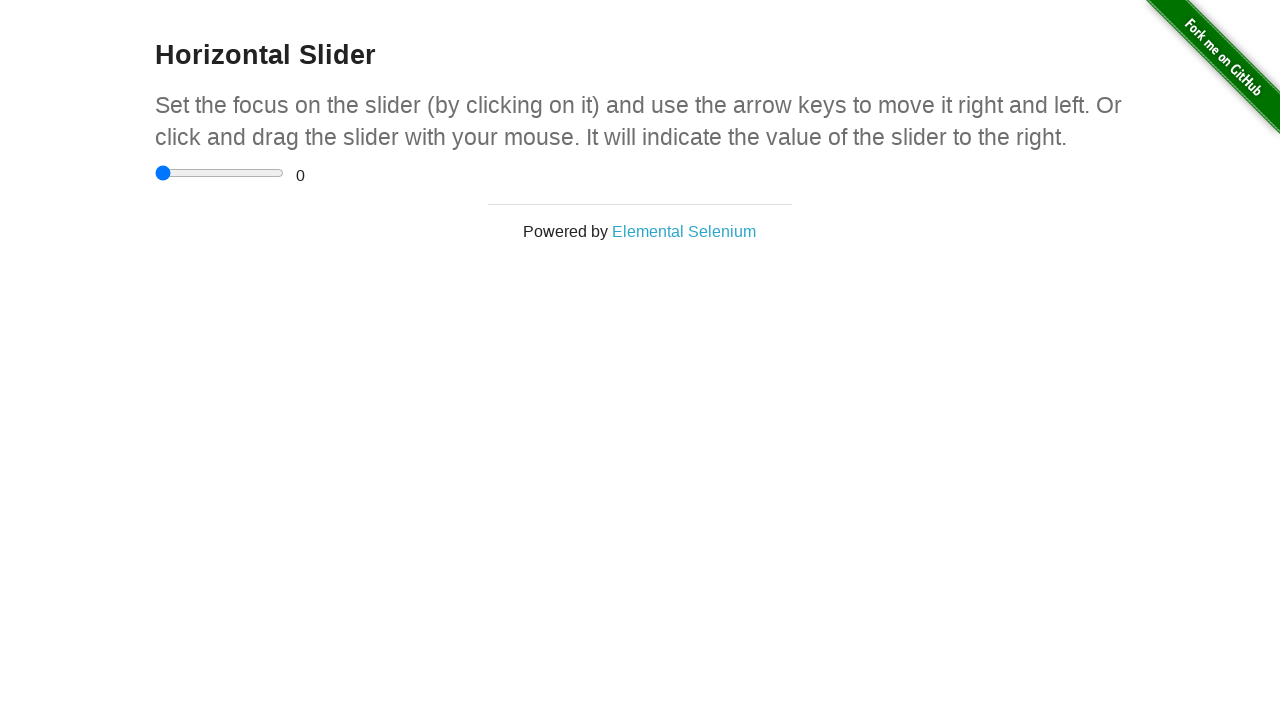

Located the horizontal slider element
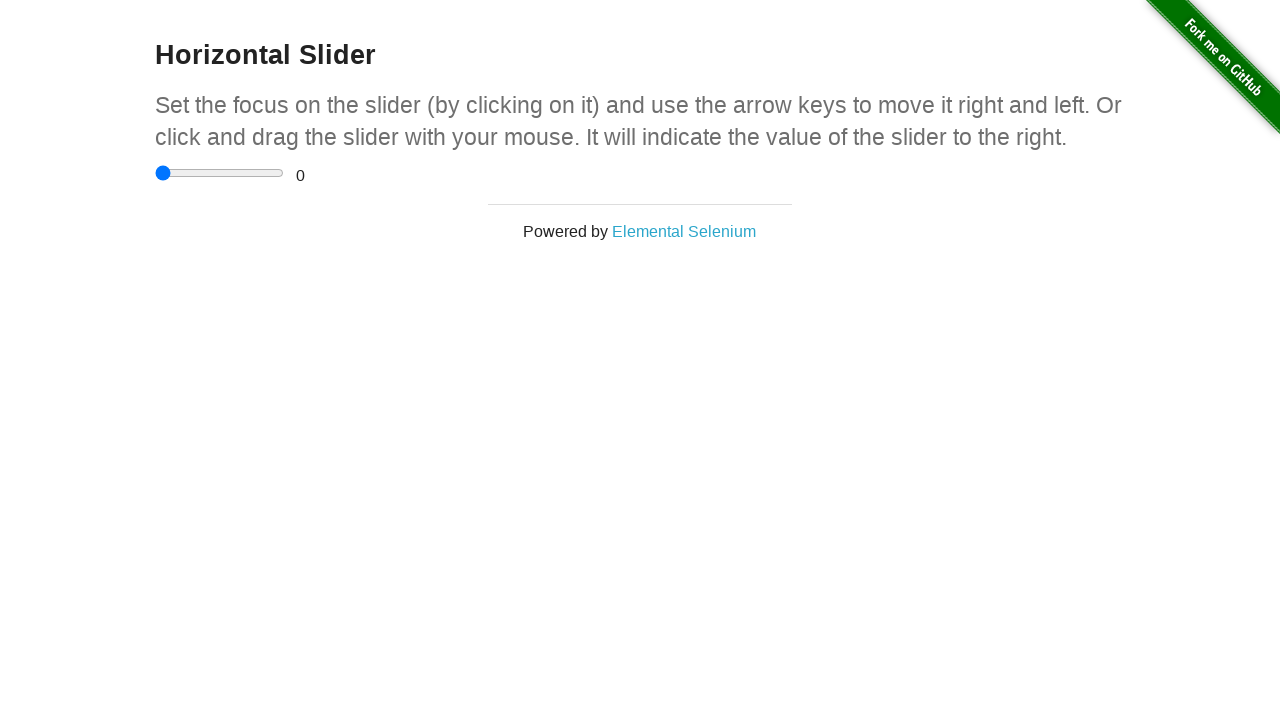

Pressed ArrowRight to move slider towards value 3.0 on input[type='range']
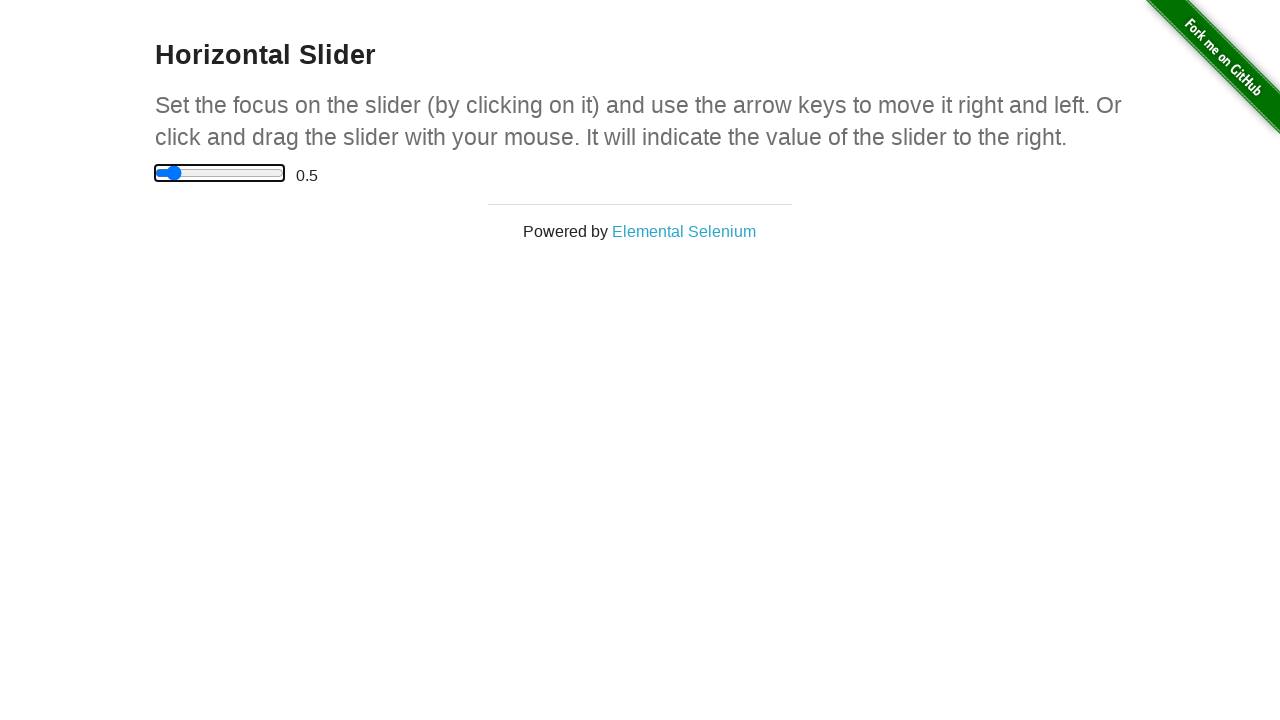

Pressed ArrowRight to move slider towards value 3.0 on input[type='range']
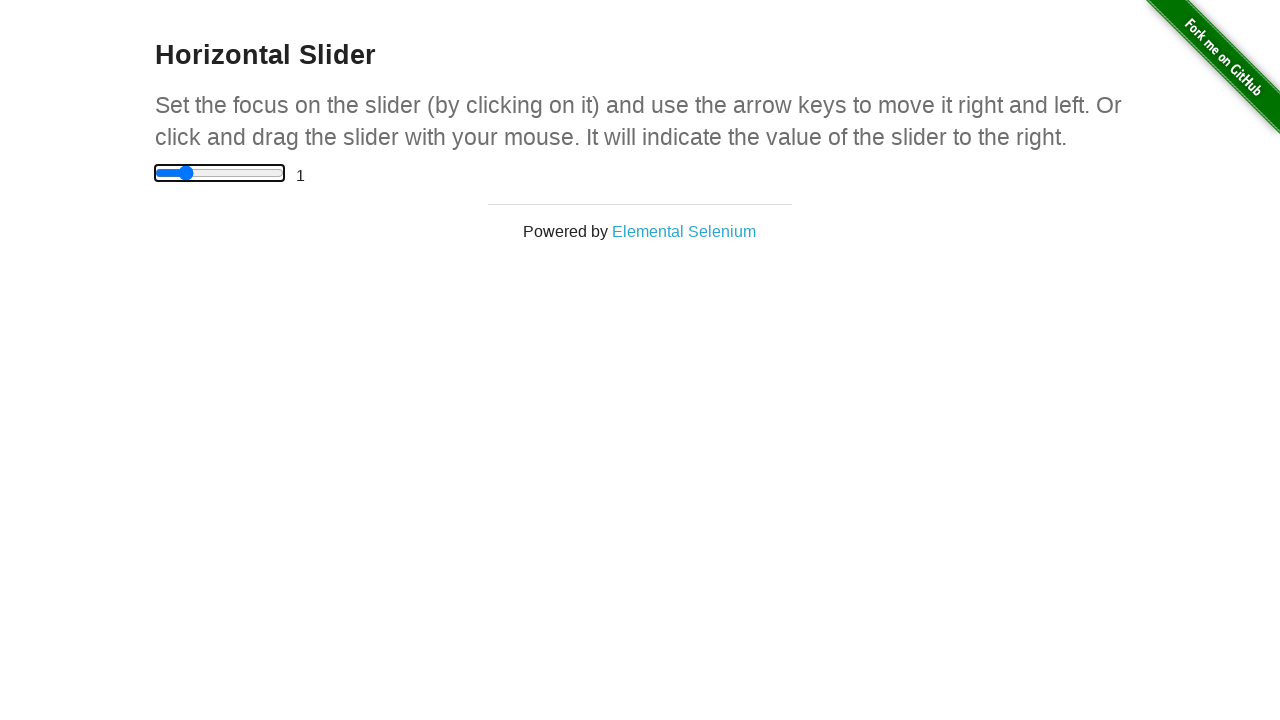

Pressed ArrowRight to move slider towards value 3.0 on input[type='range']
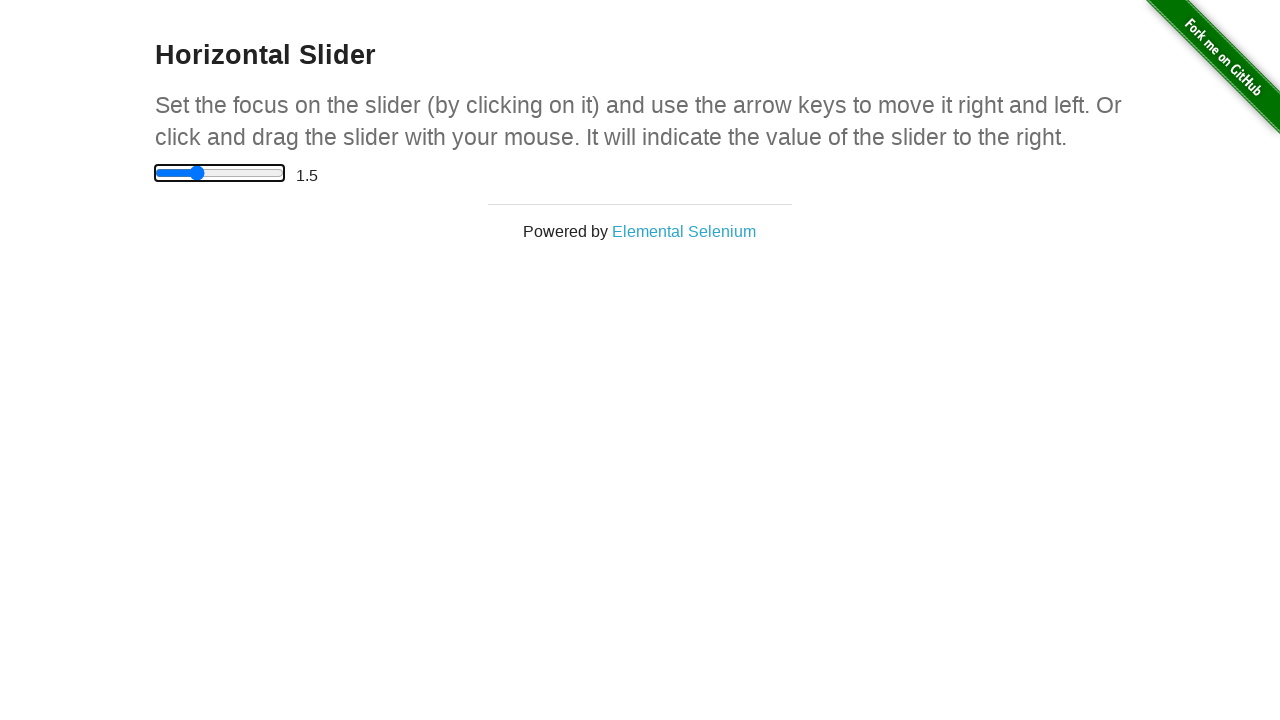

Pressed ArrowRight to move slider towards value 3.0 on input[type='range']
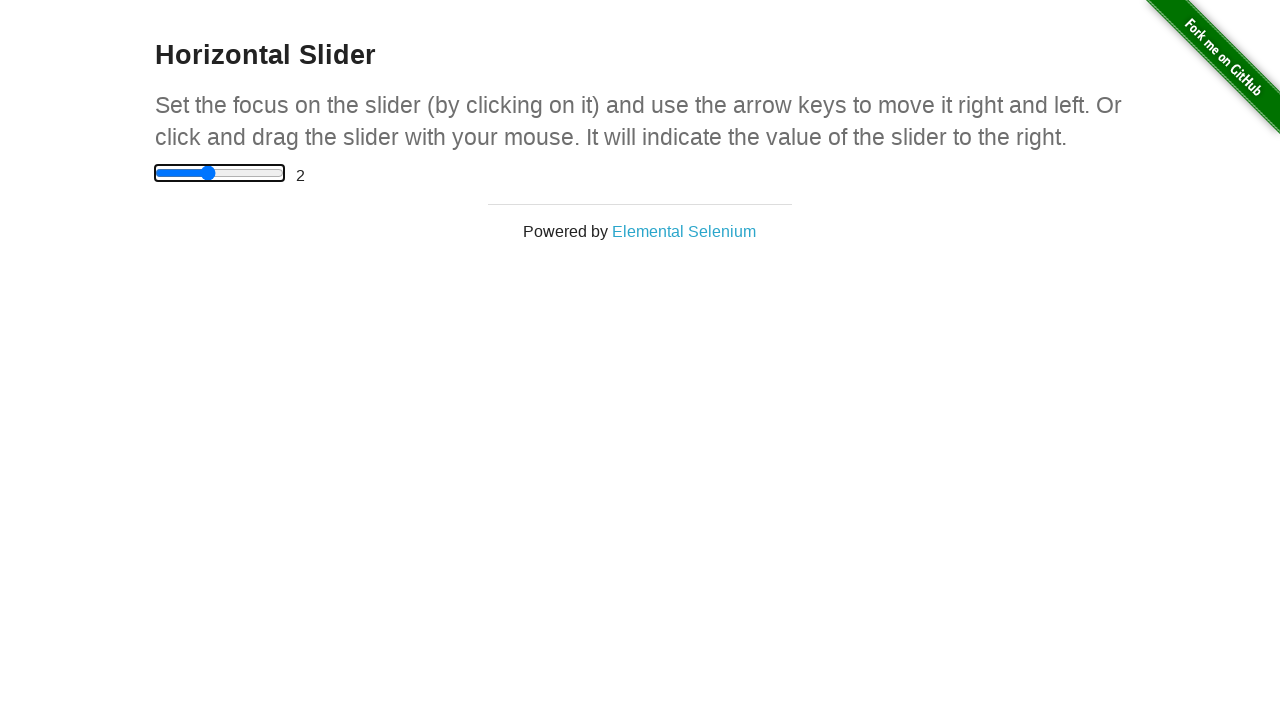

Pressed ArrowRight to move slider towards value 3.0 on input[type='range']
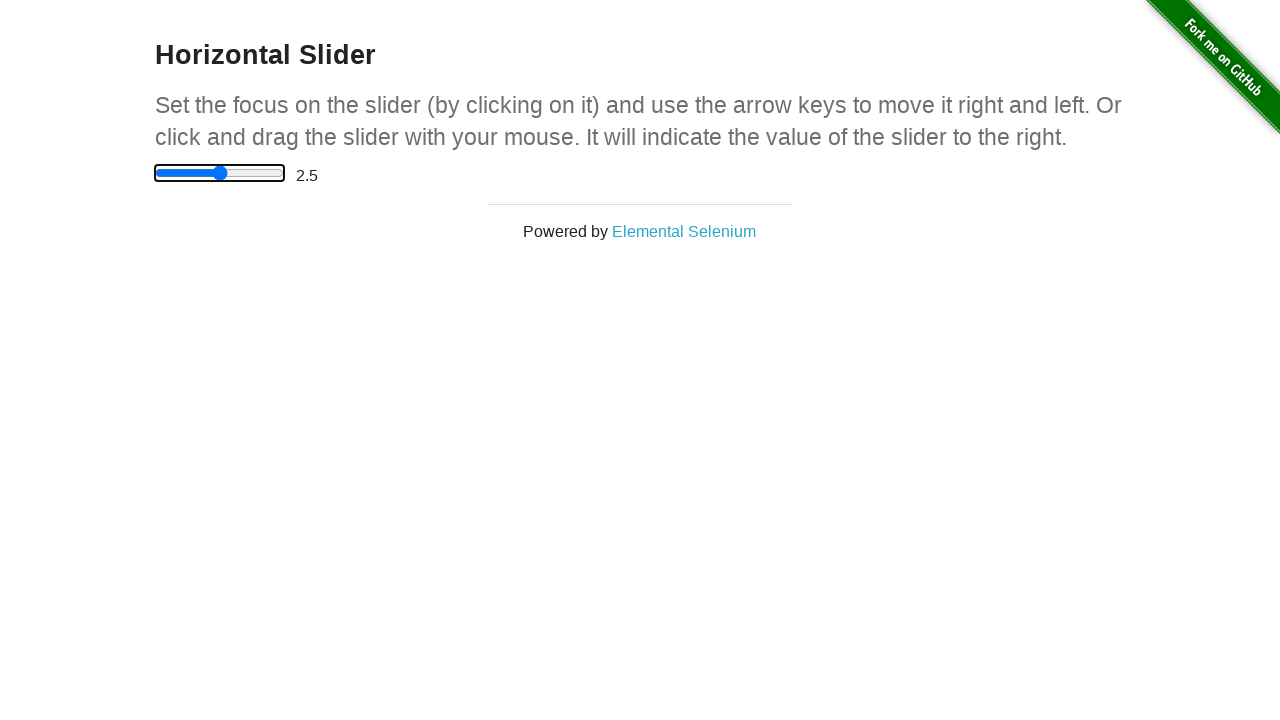

Pressed ArrowRight to move slider towards value 3.0 on input[type='range']
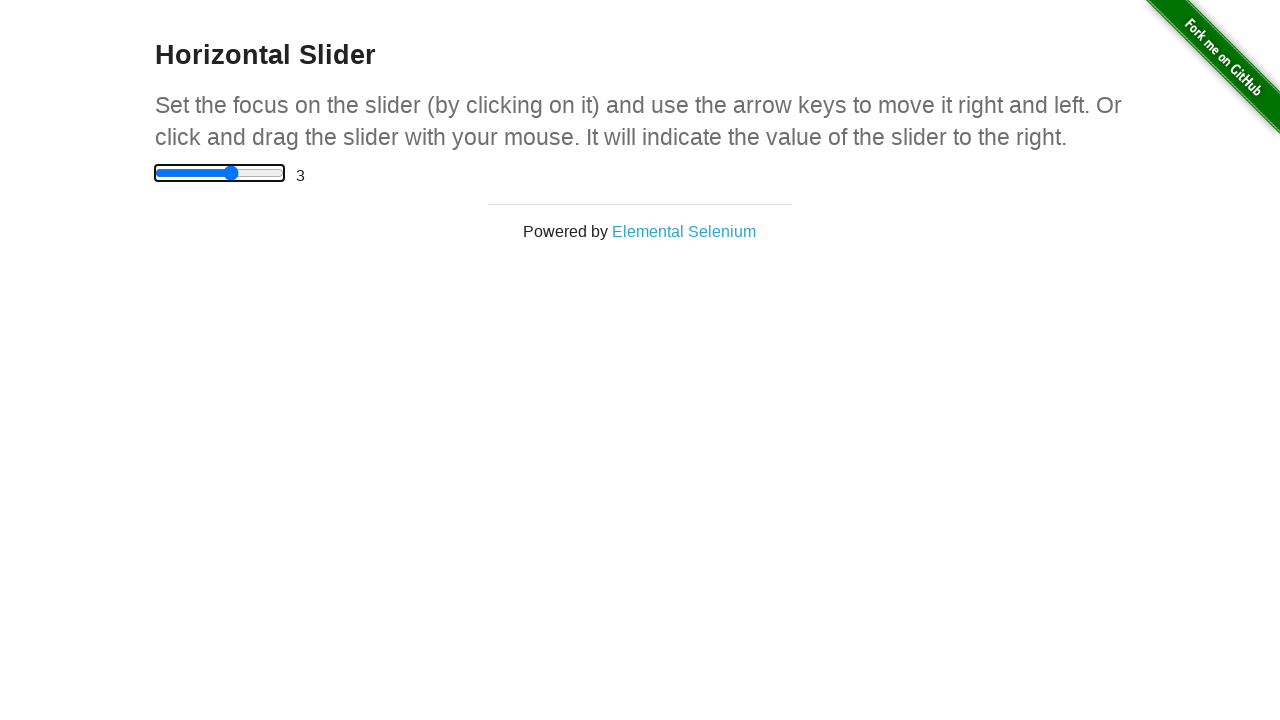

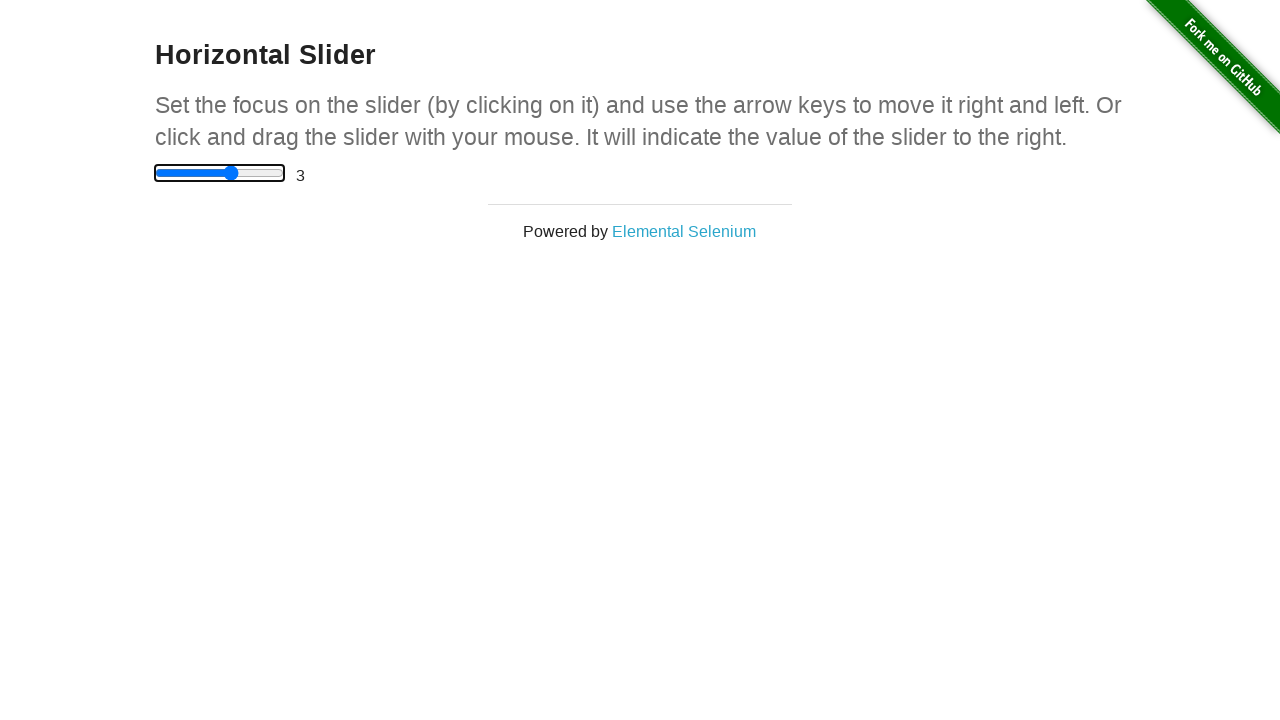